Navigates to JFrog website, clicks the "Book A Demo" button, and waits for the demo page to load.

Starting URL: https://jfrog.com/

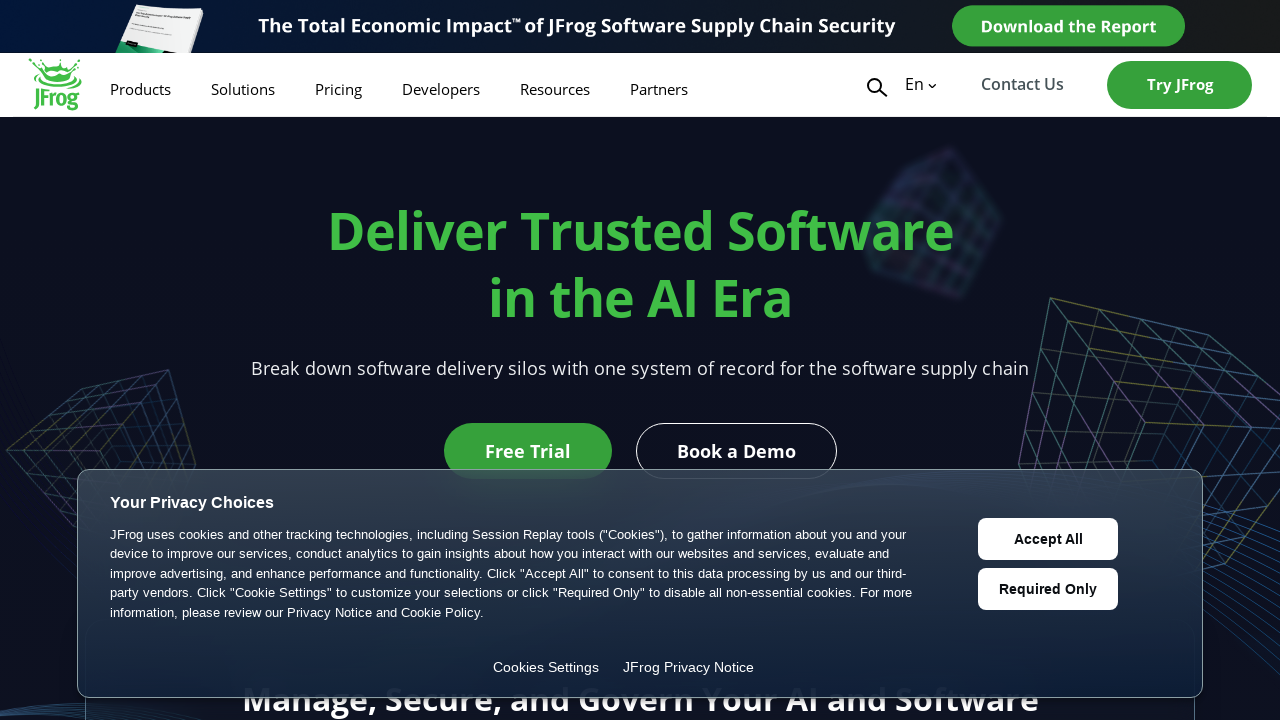

Clicked on 'Book A Demo' button at (736, 451) on text=Book A Demo
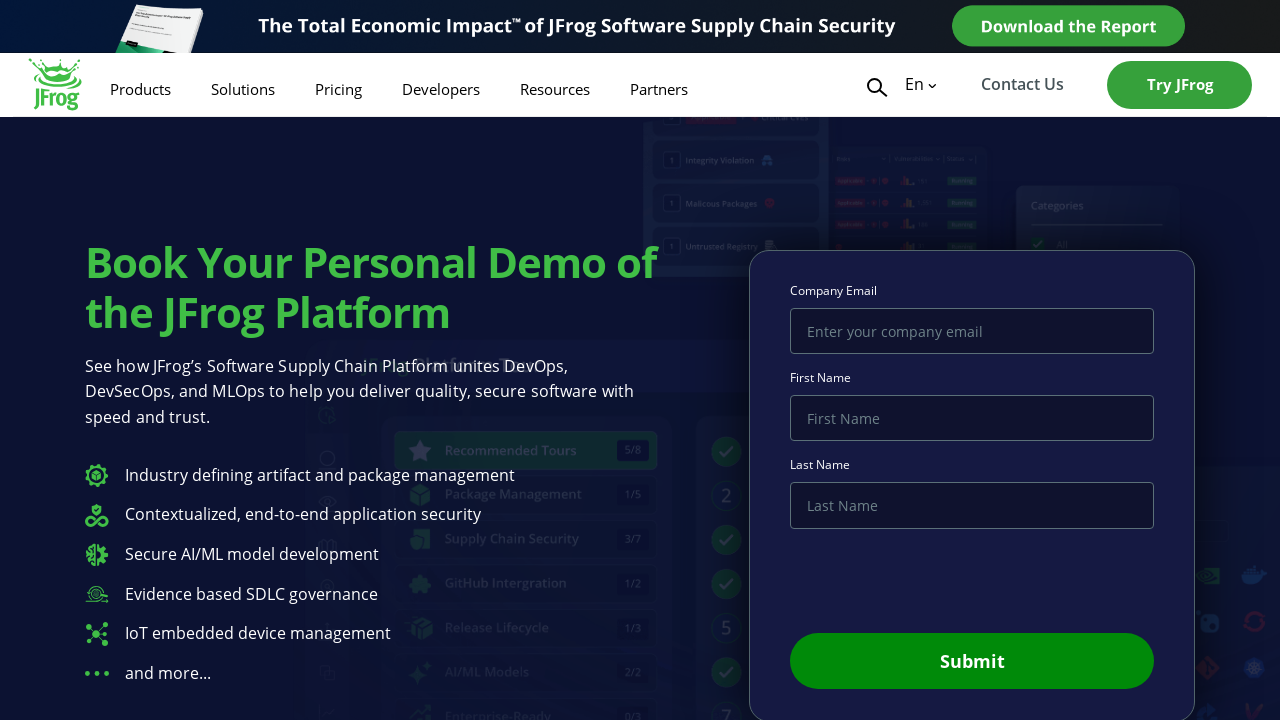

Demo page fully loaded (networkidle)
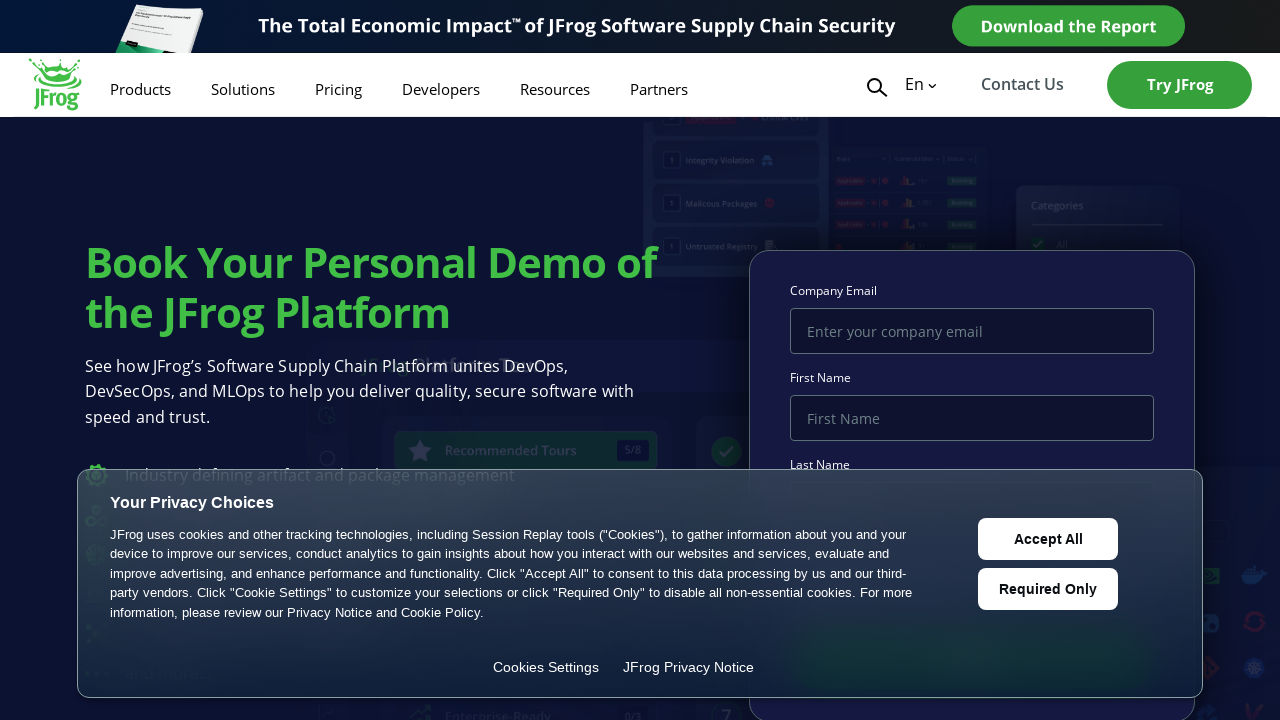

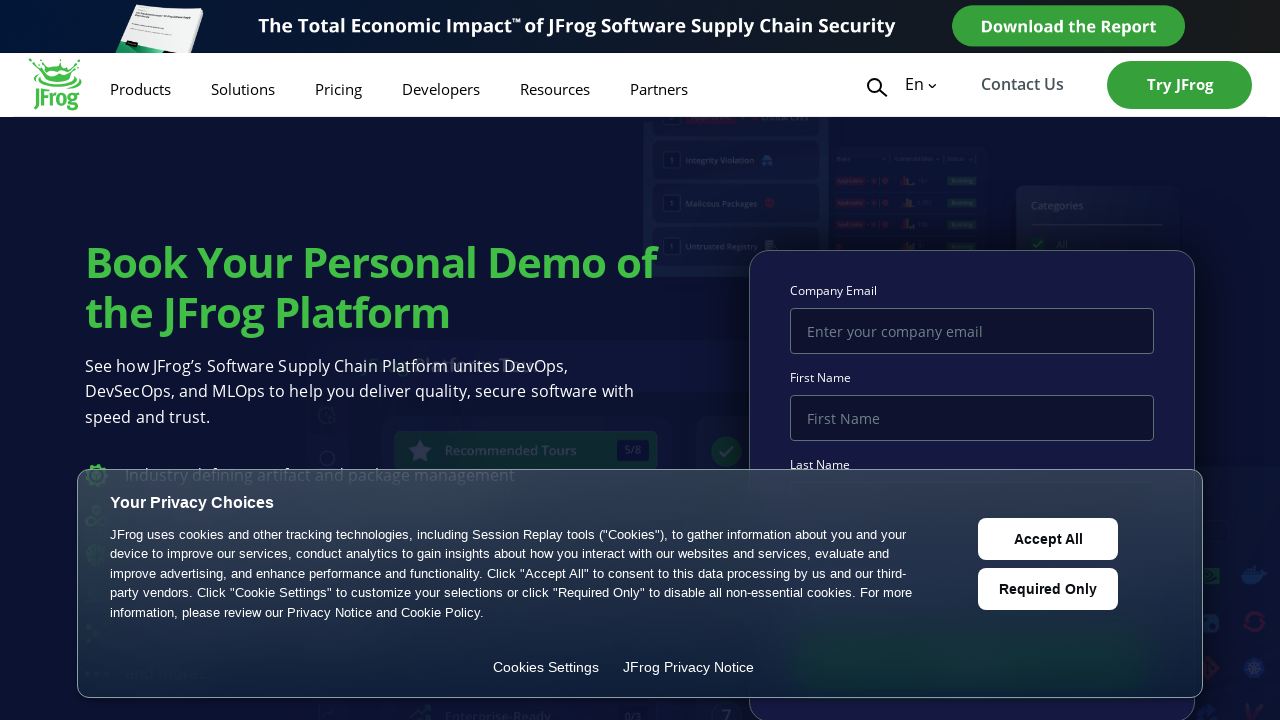